Tests the Notification Messages functionality on the-internet.herokuapp.com by navigating to the Notification Messages page, reading the notification, clicking a button to generate a new notification, and then navigating back.

Starting URL: https://the-internet.herokuapp.com

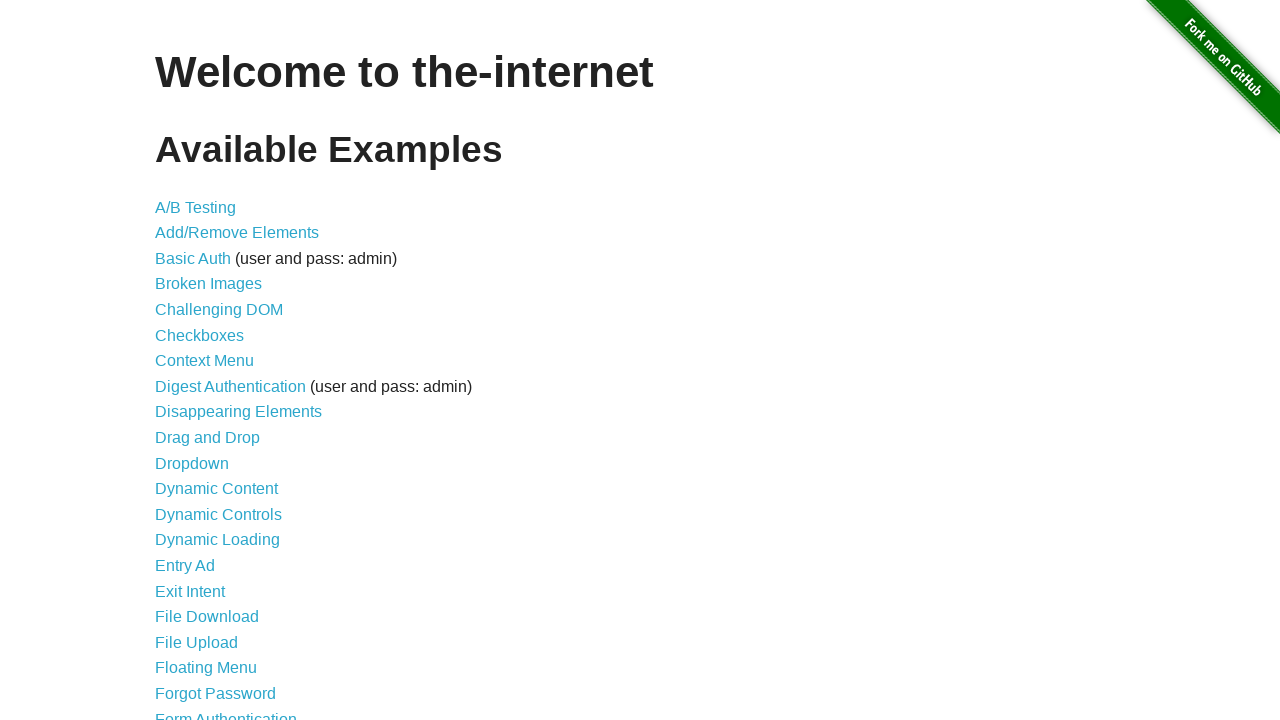

Welcome header loaded on the-internet homepage
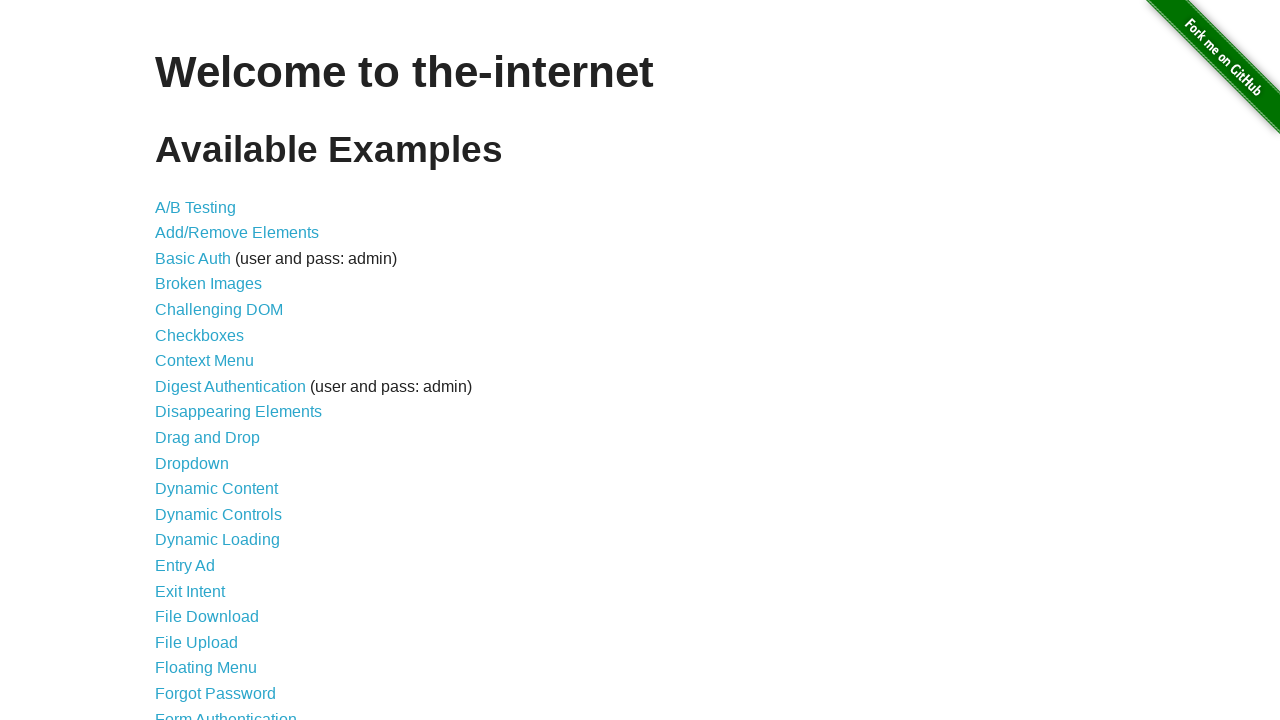

Scrolled down 700 pixels to reveal more links
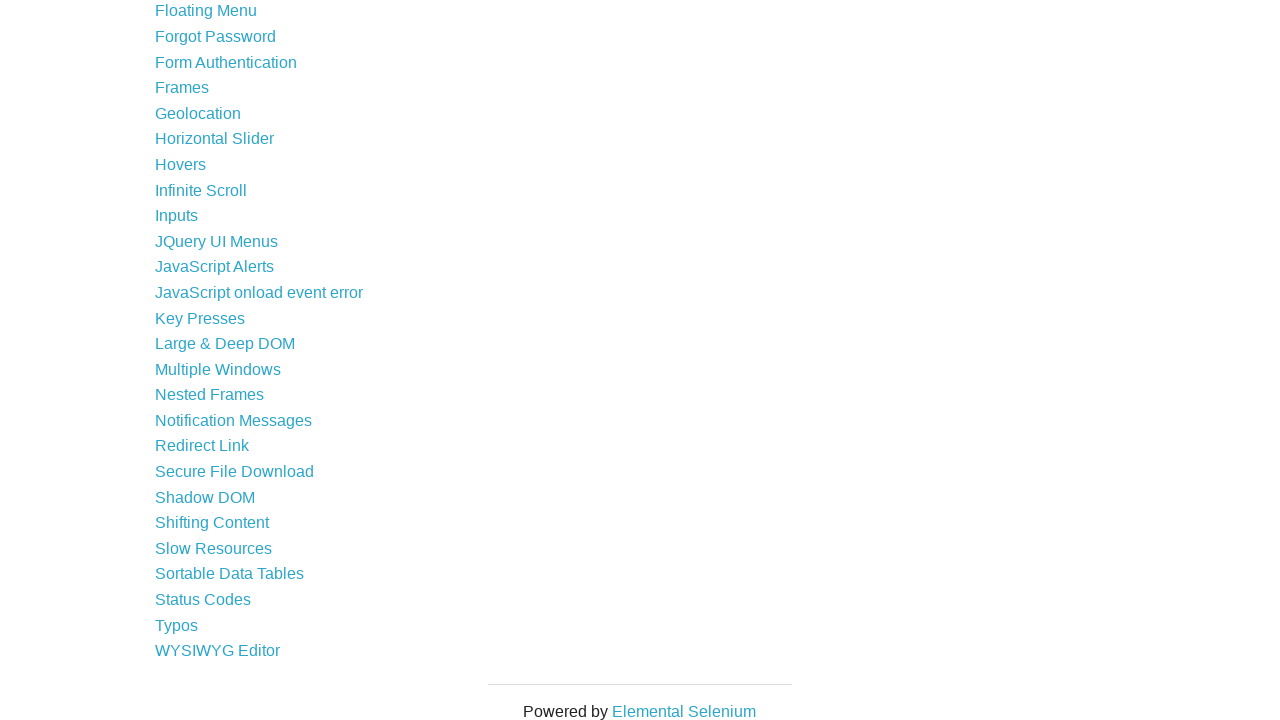

Clicked on Notification Messages link at (234, 420) on xpath=//a[contains(text(),'Notification Messages')]
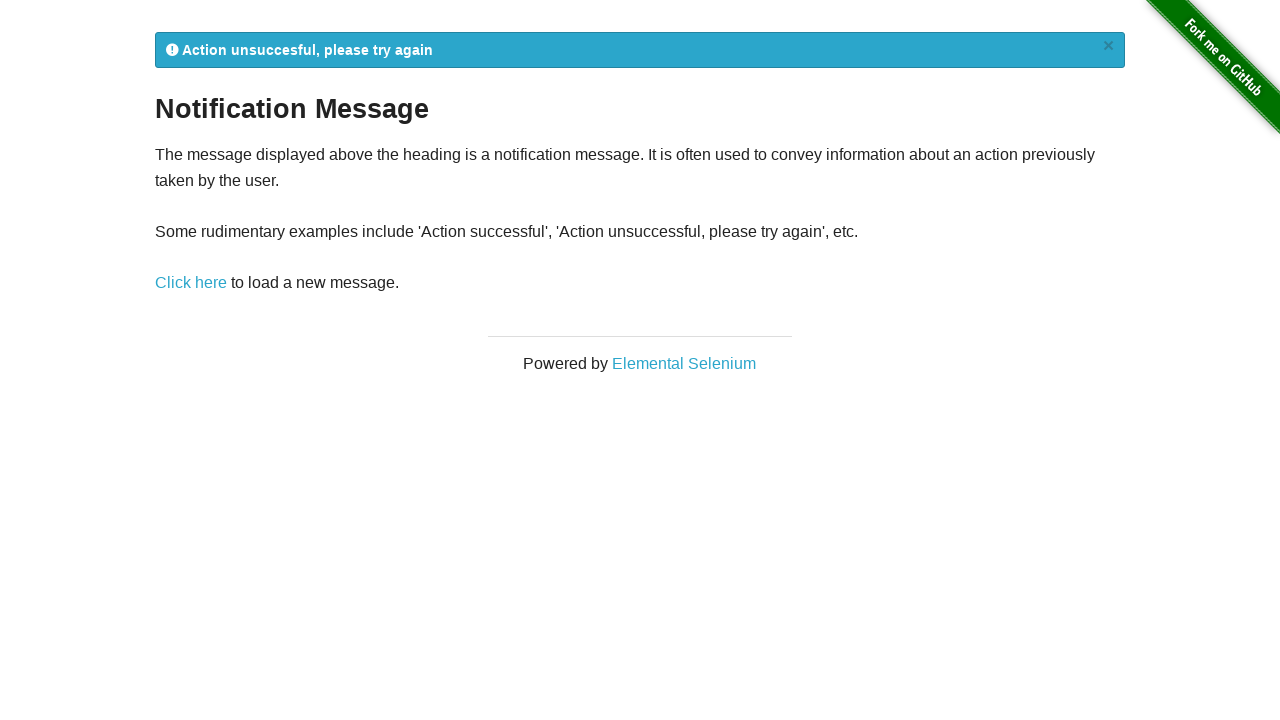

Notification message appeared on the page
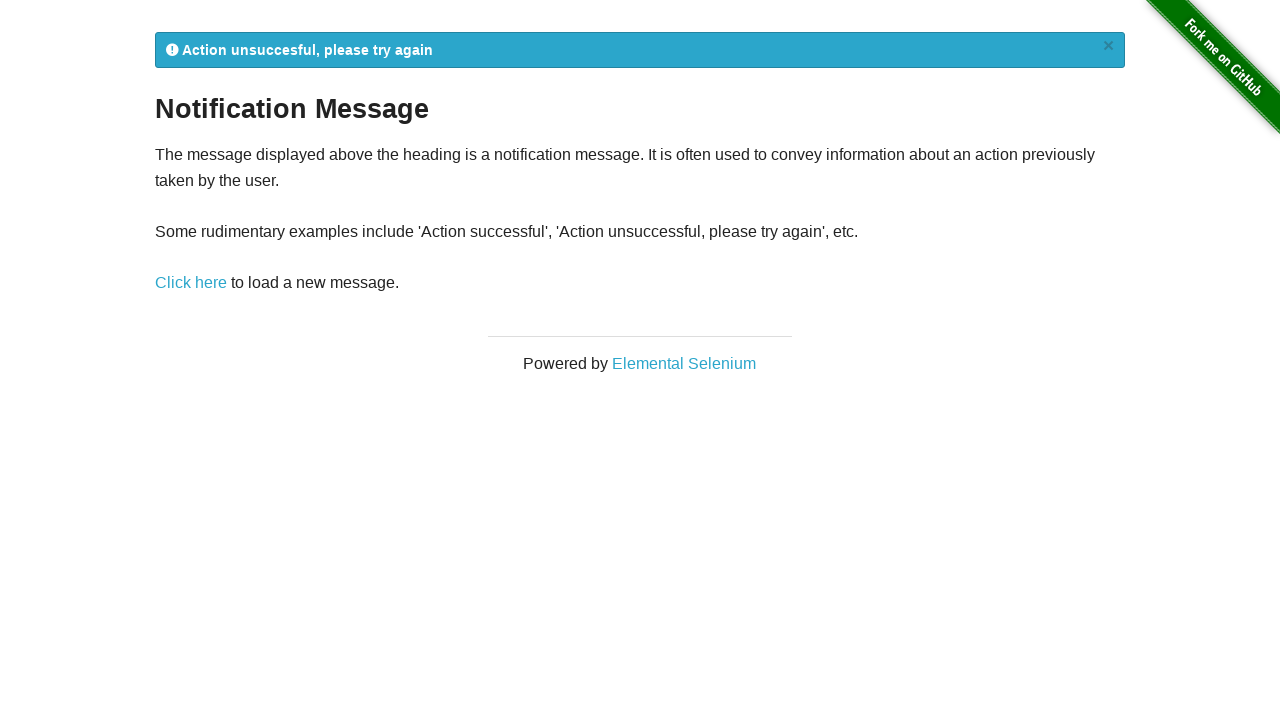

Clicked 'Click here' button to generate a new notification at (191, 283) on xpath=//a[normalize-space()='Click here']
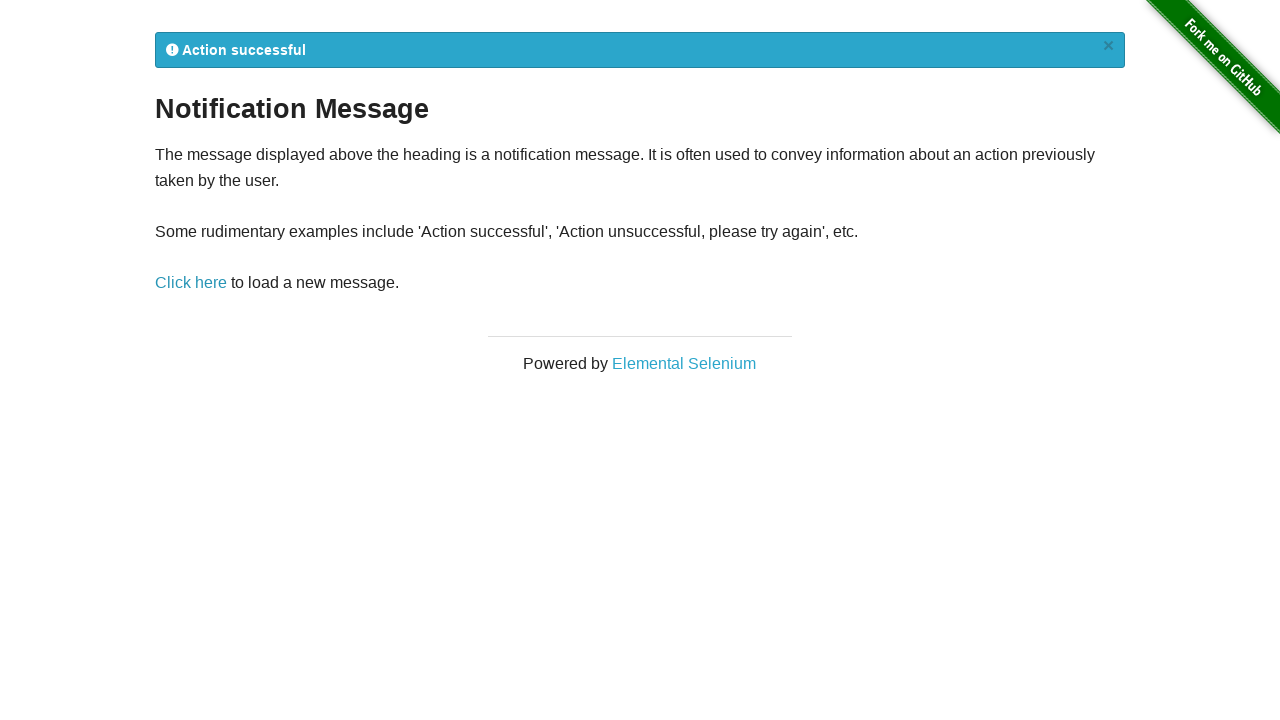

New notification message appeared on the page
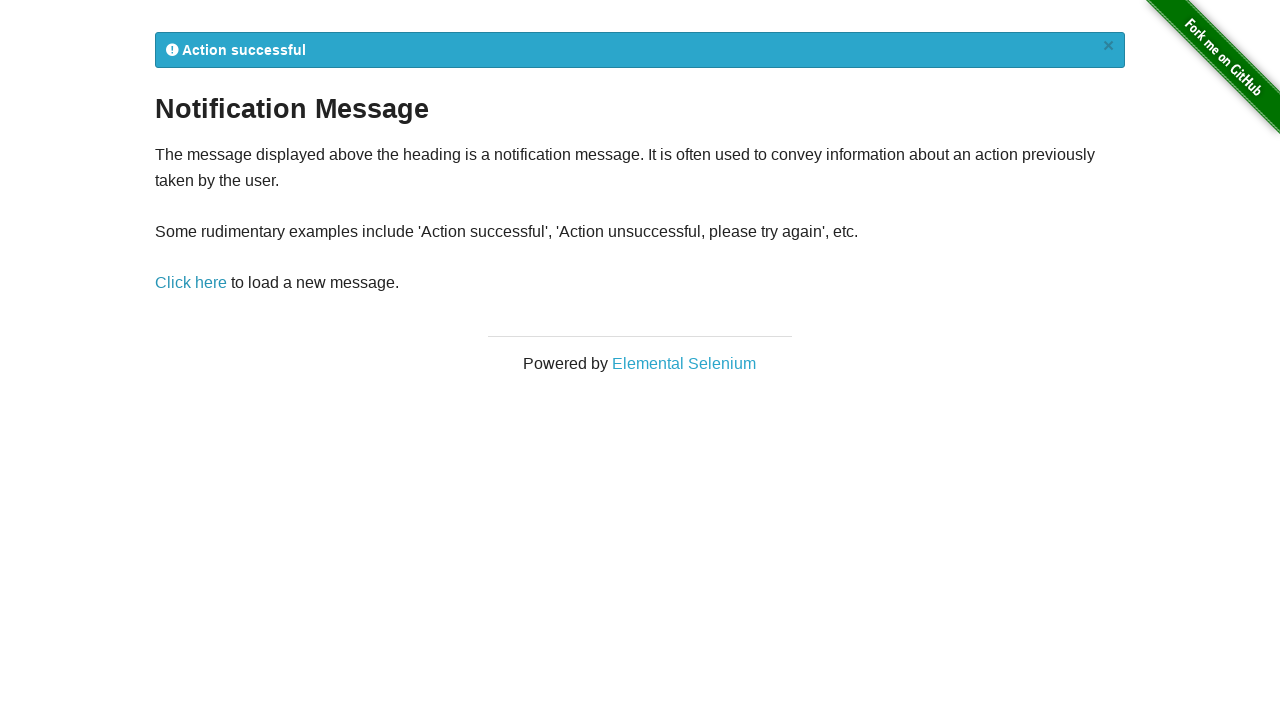

Navigated back once
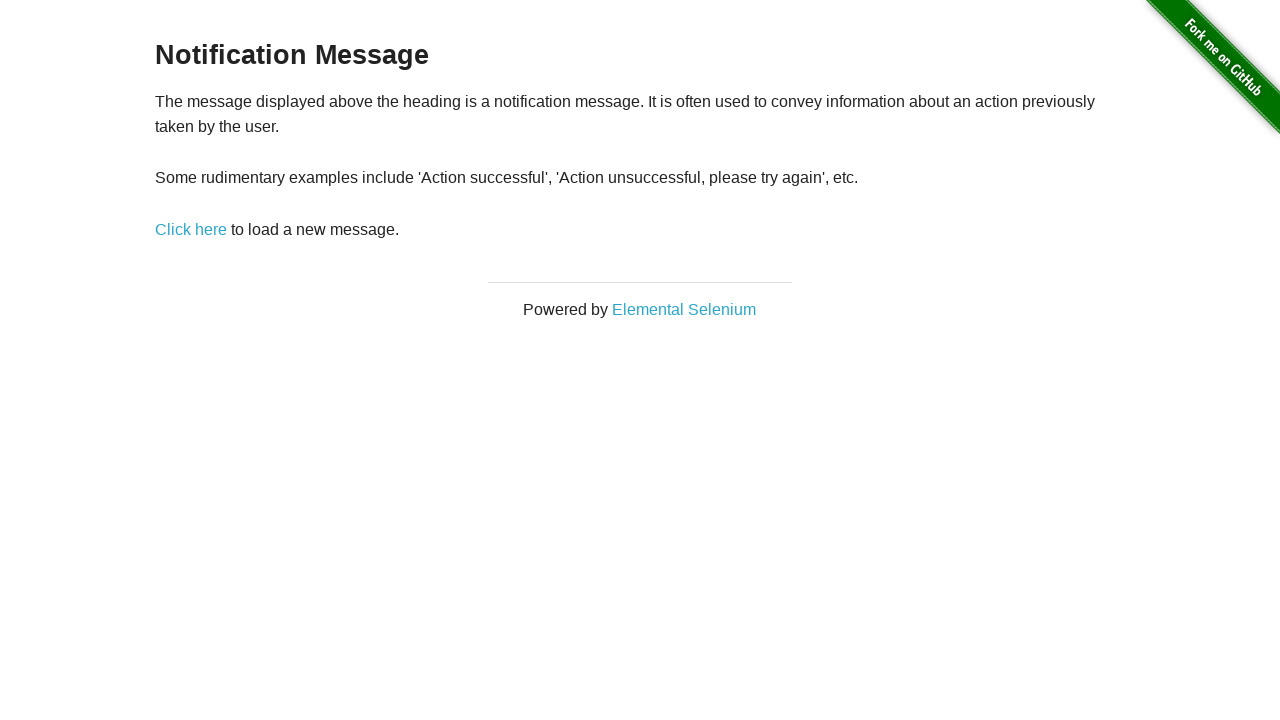

Navigated back to the homepage
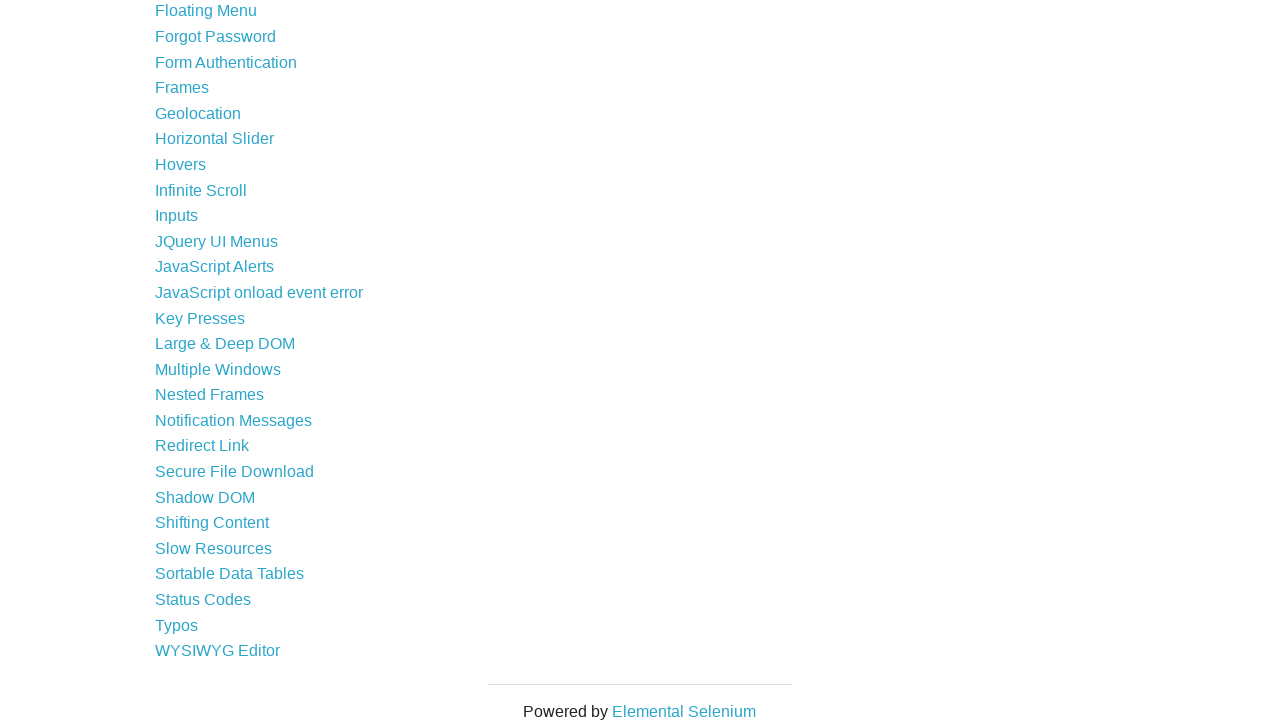

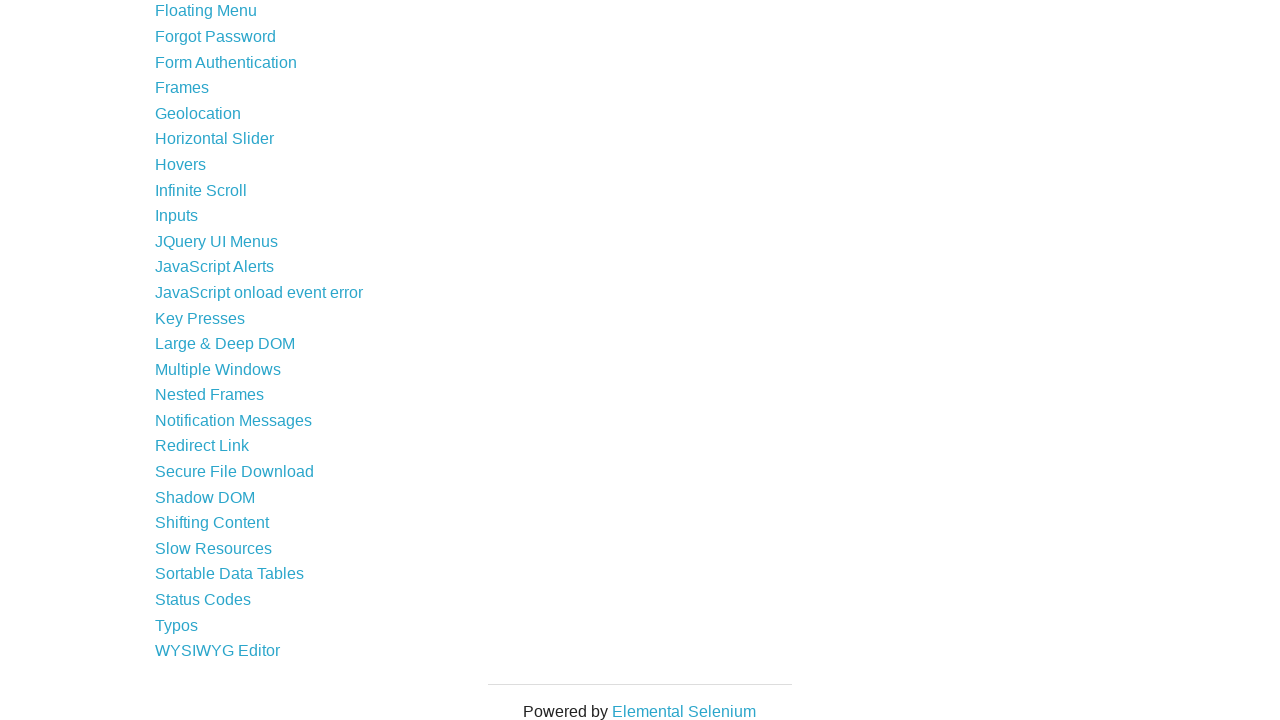